Tests various form interactions on an automation practice page including dropdown selection, autocomplete, checkboxes, alerts, scrolling, mouse hover actions, and window handling

Starting URL: https://rahulshettyacademy.com/AutomationPractice/

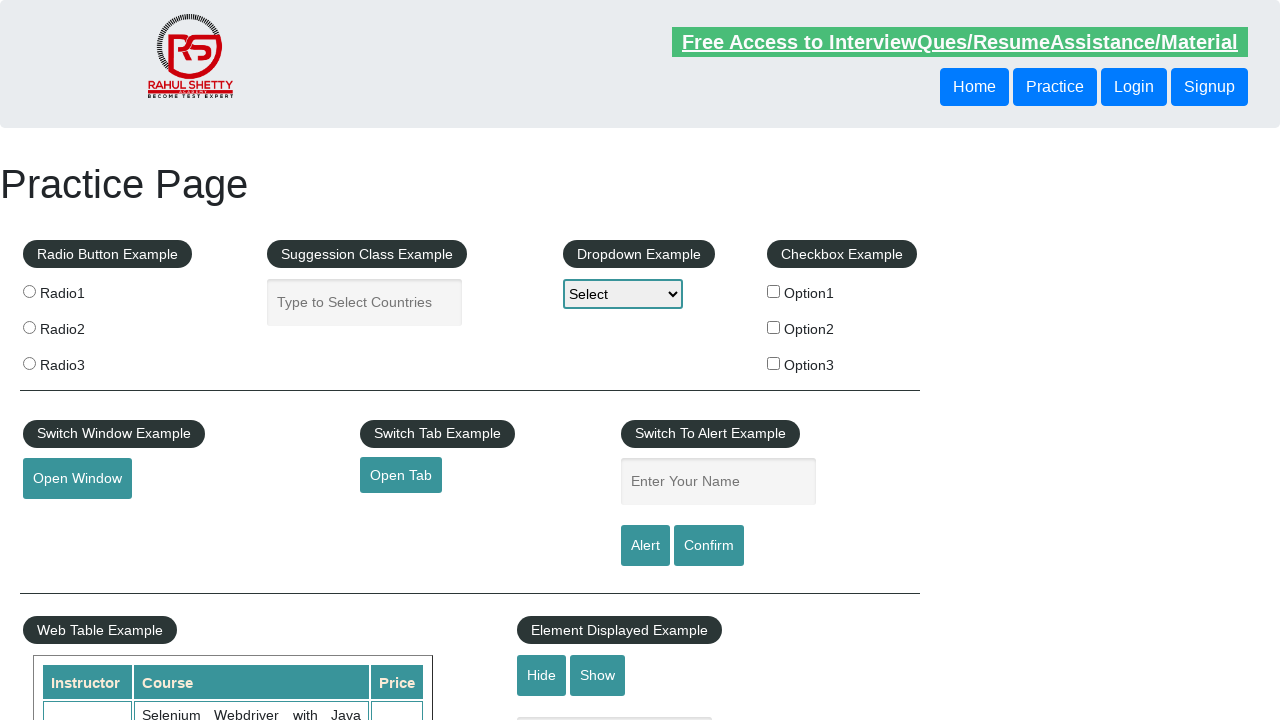

Clicked dropdown to open it at (623, 294) on #dropdown-class-example
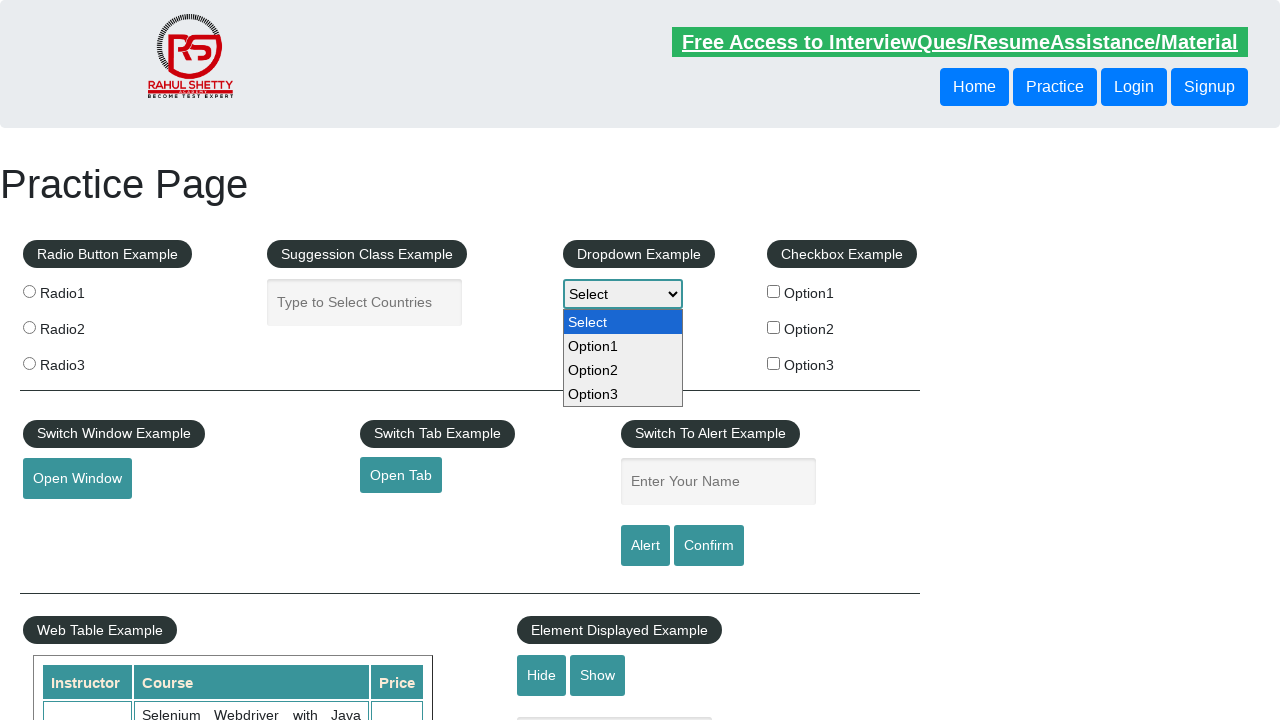

Selected option at index 2 from dropdown on #dropdown-class-example
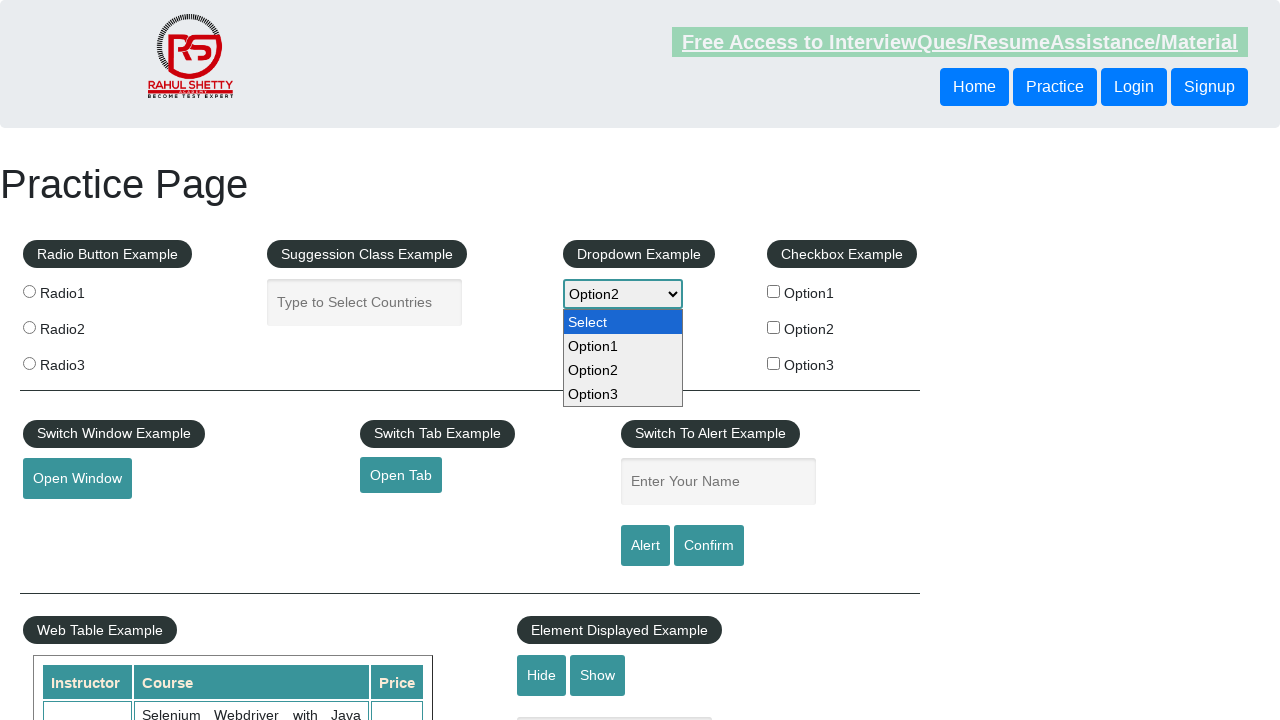

Filled autocomplete field with 'india' on #autocomplete
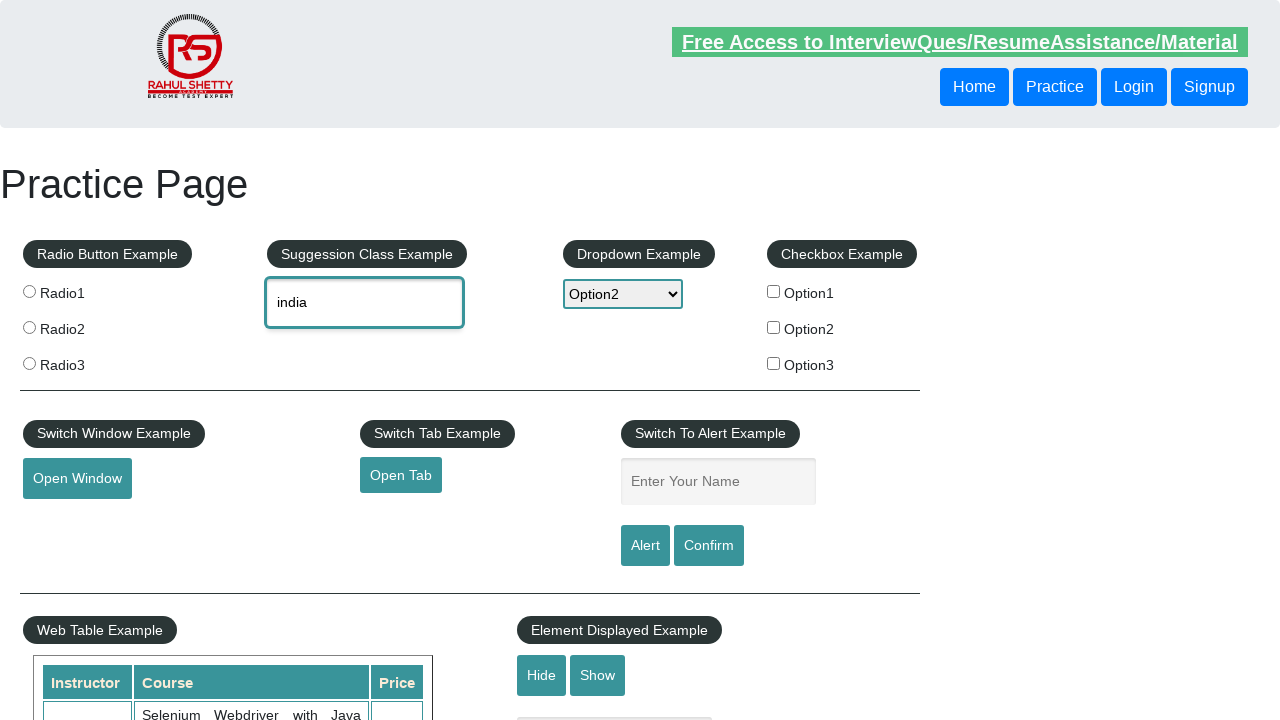

Autocomplete menu items appeared
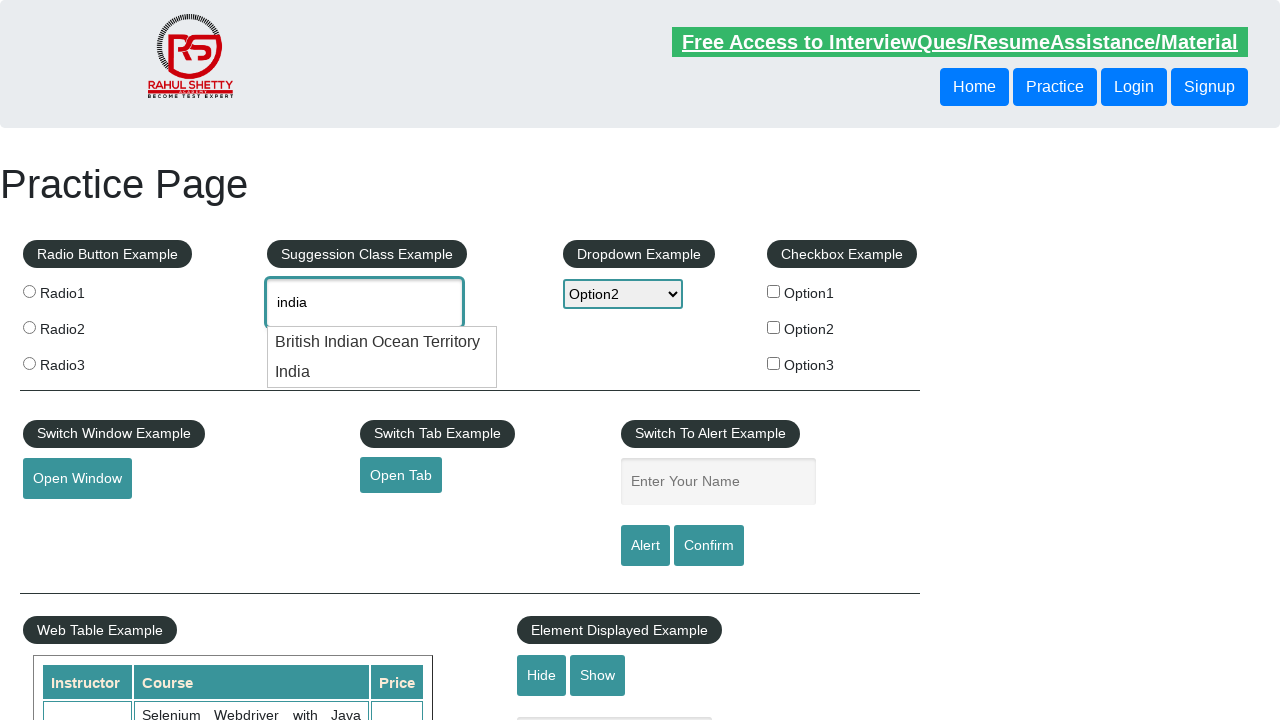

Selected 'British Indian Ocean Territory' from autocomplete options at (382, 342) on li.ui-menu-item >> internal:has-text="British Indian Ocean Territory"i
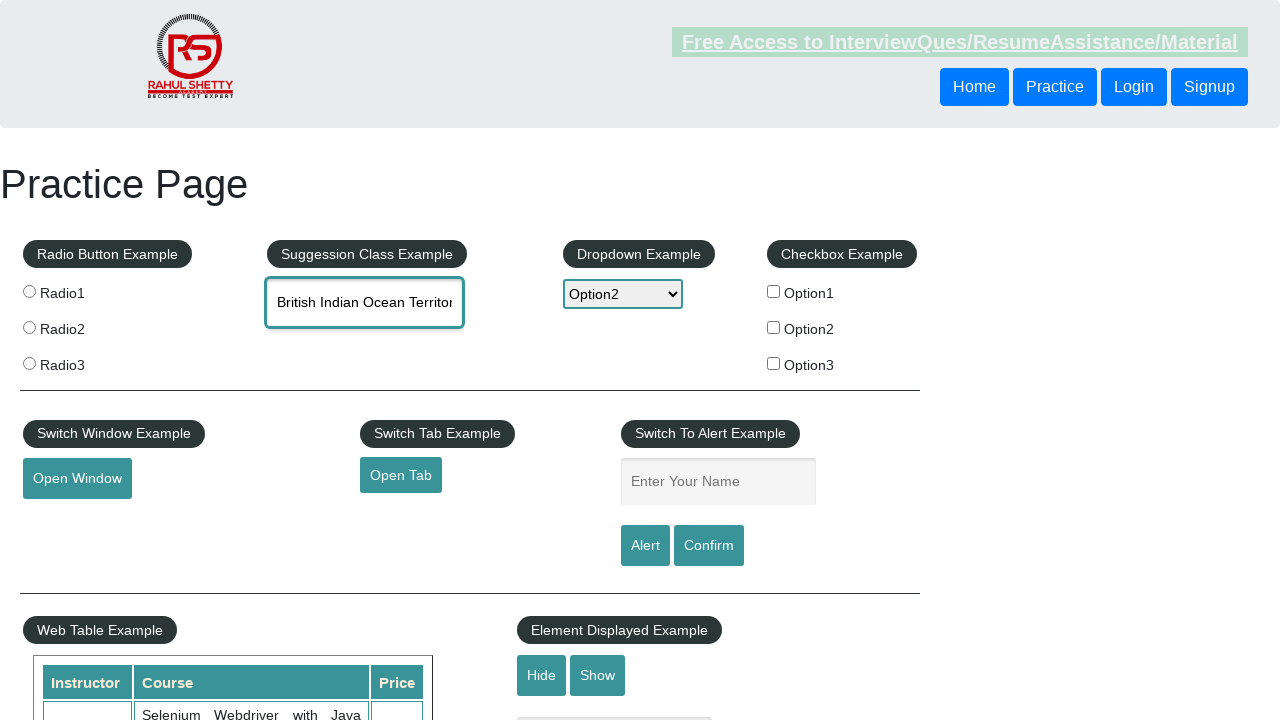

Clicked checkbox option 1 at (774, 291) on #checkBoxOption1
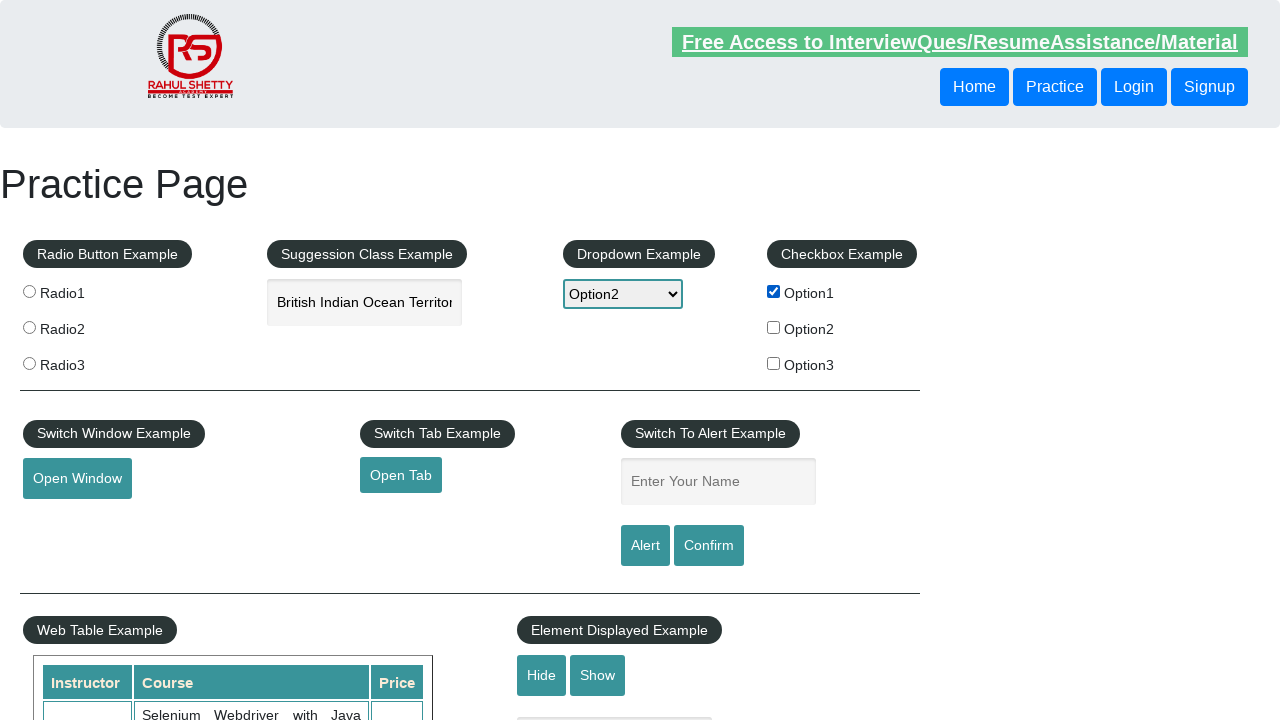

Filled name field with 'Vishal Singh' on #name
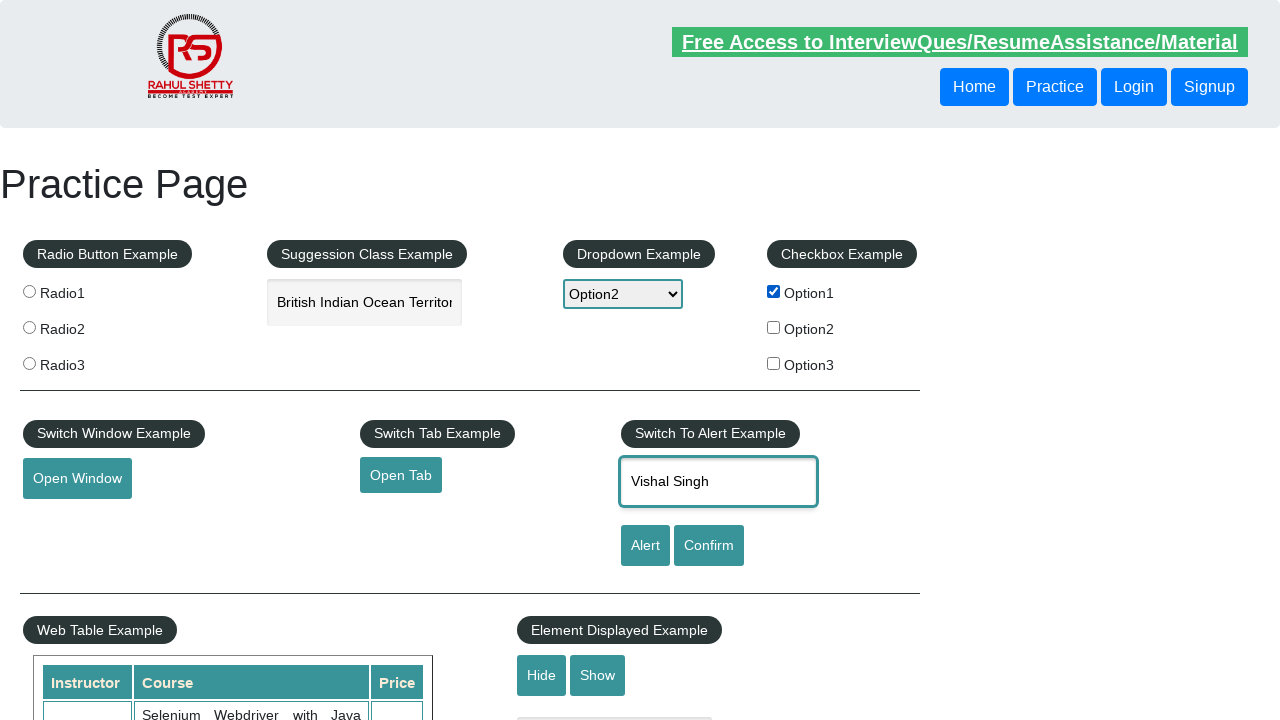

Set up dialog handler to accept alerts
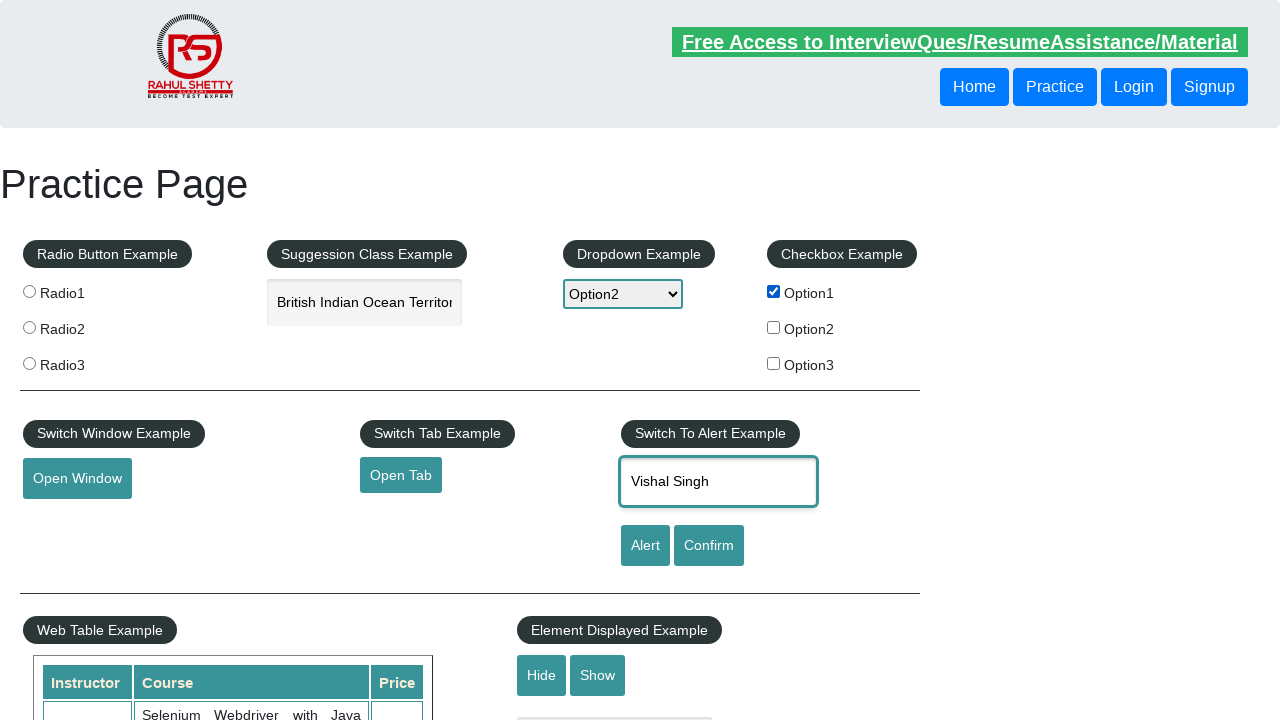

Clicked alert button and accepted the alert at (645, 546) on #alertbtn
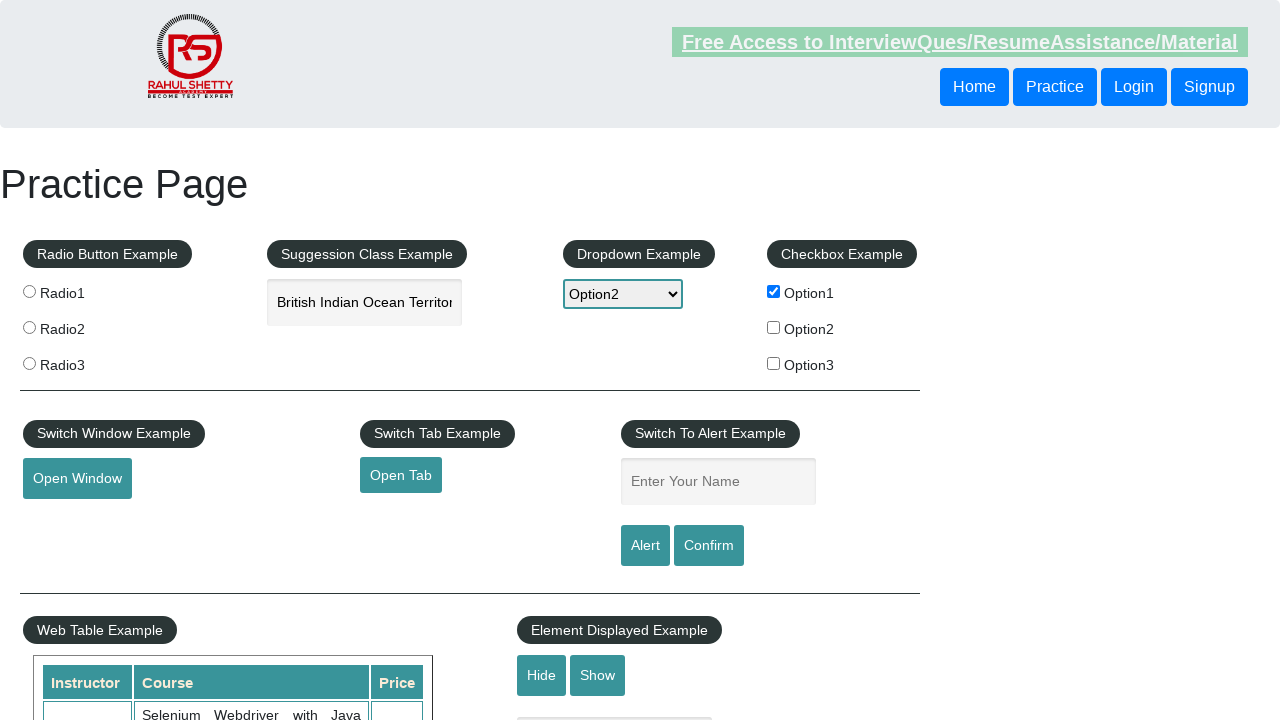

Scrolled down the page by 1200 pixels
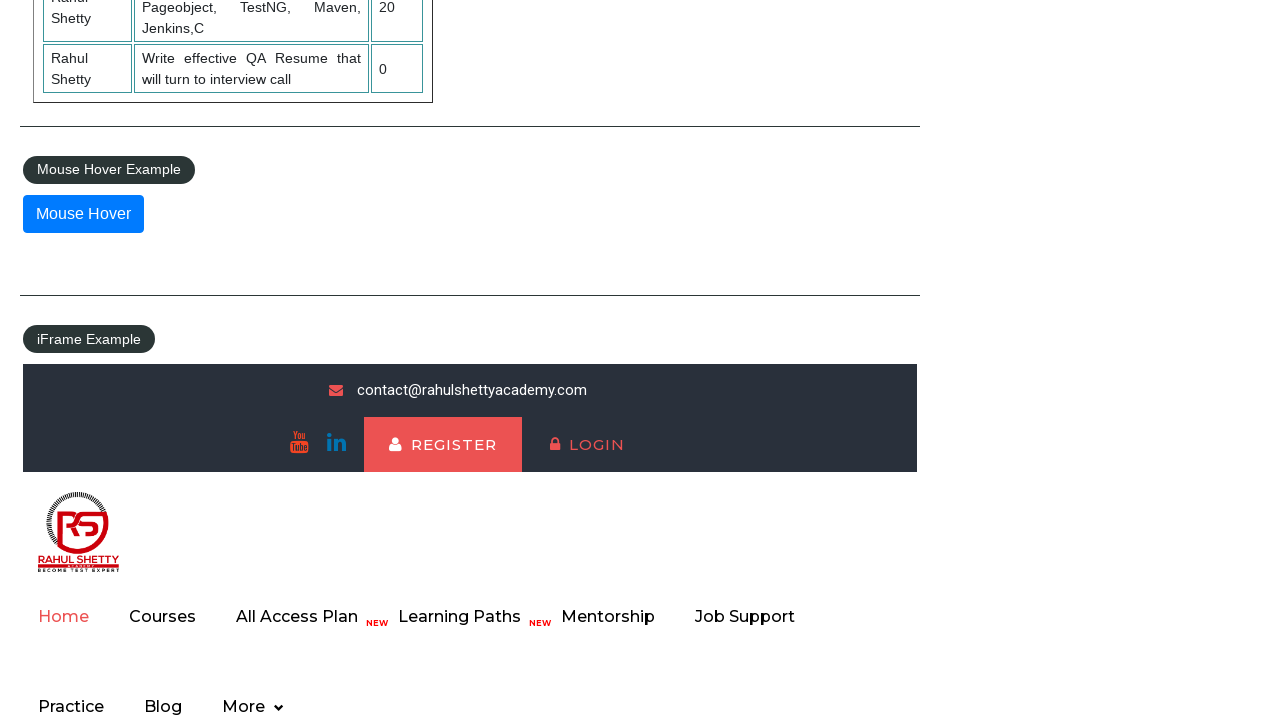

Hovered over mouse hover element at (83, 214) on #mousehover
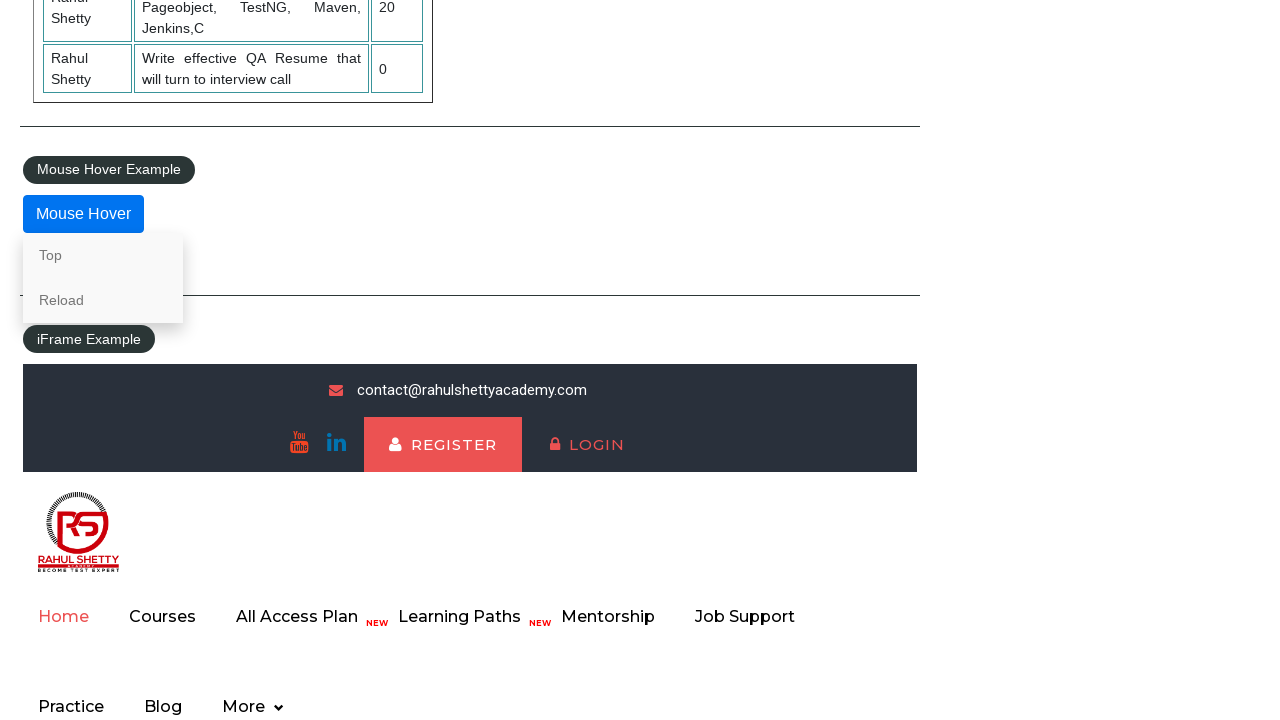

Clicked 'Top' link from hover menu at (103, 255) on xpath=//a[text()='Top']
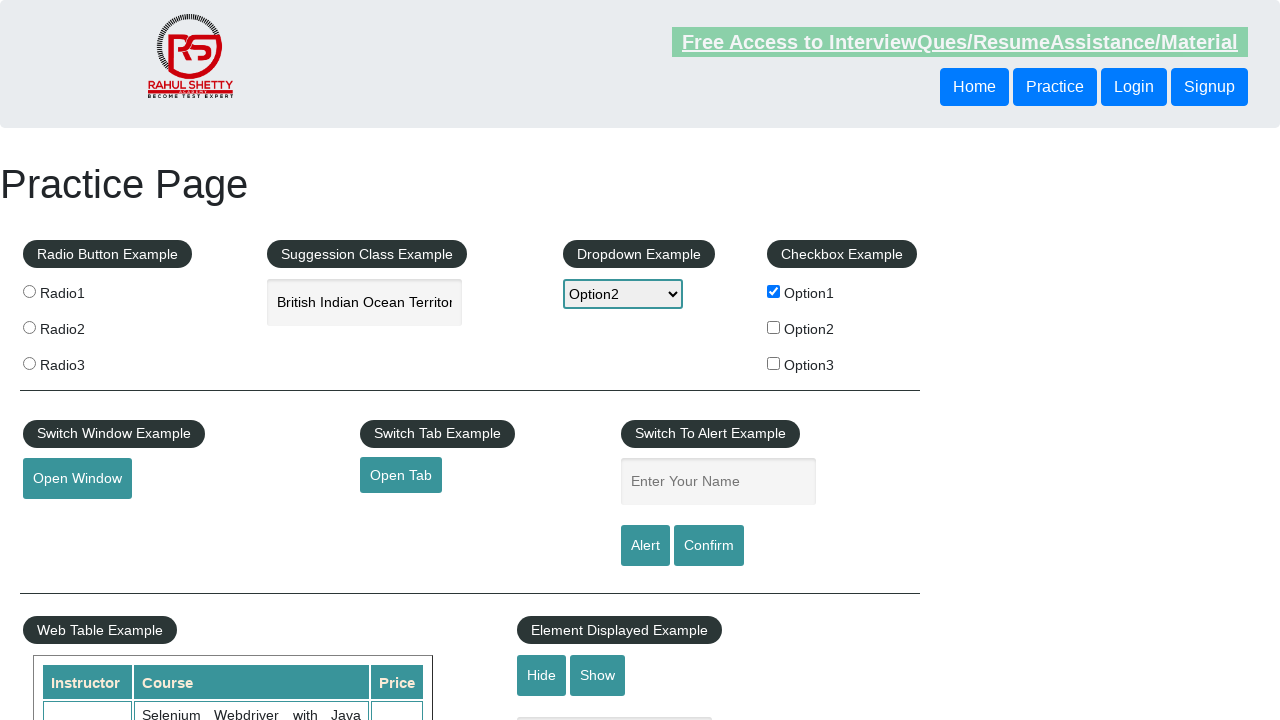

Filled enter-name field with 'VISHAL SINGH' on //input[@name='enter-name']
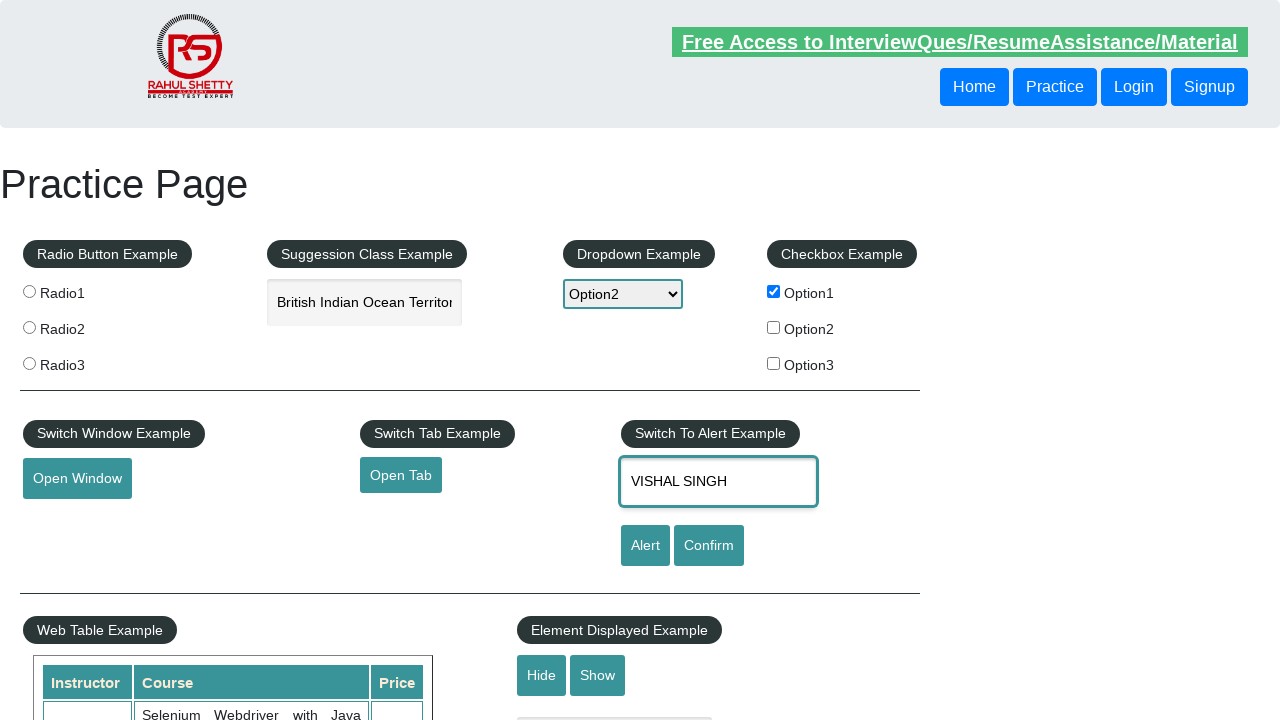

Clicked openwindow button at (77, 479) on #openwindow
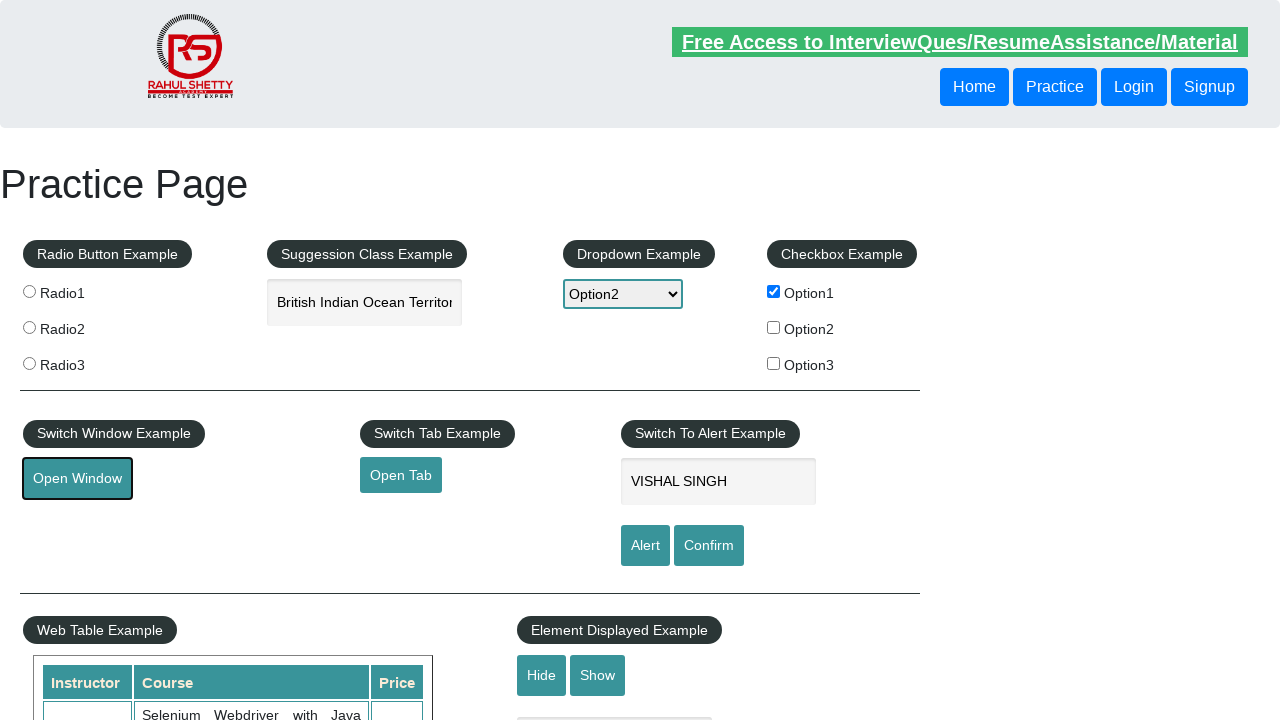

New window opened
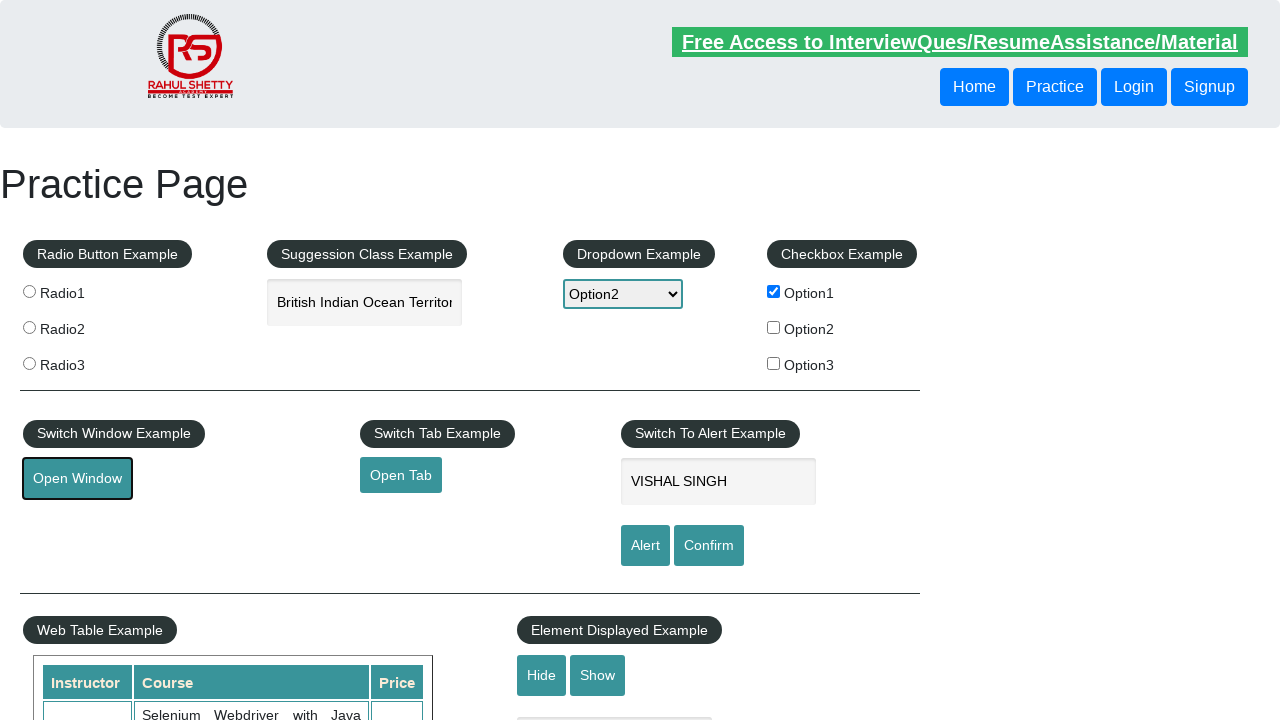

Closed the new window
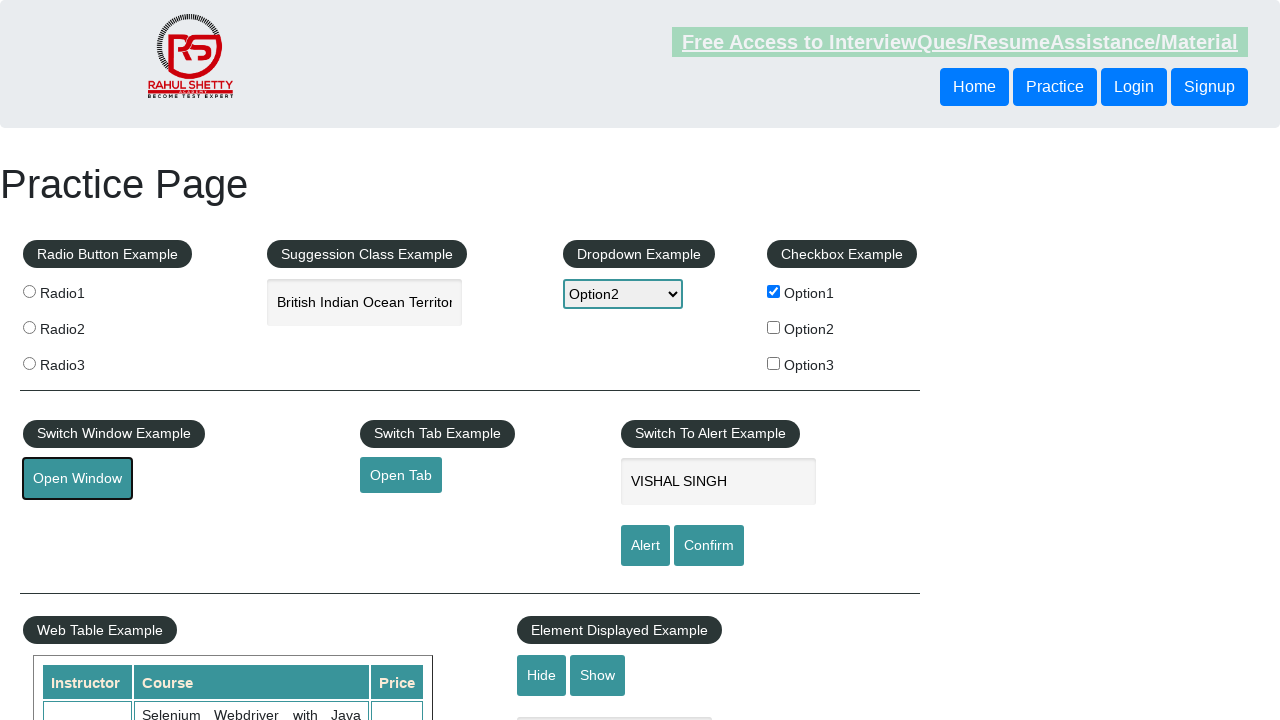

Scrolled down main page by 1200 pixels again
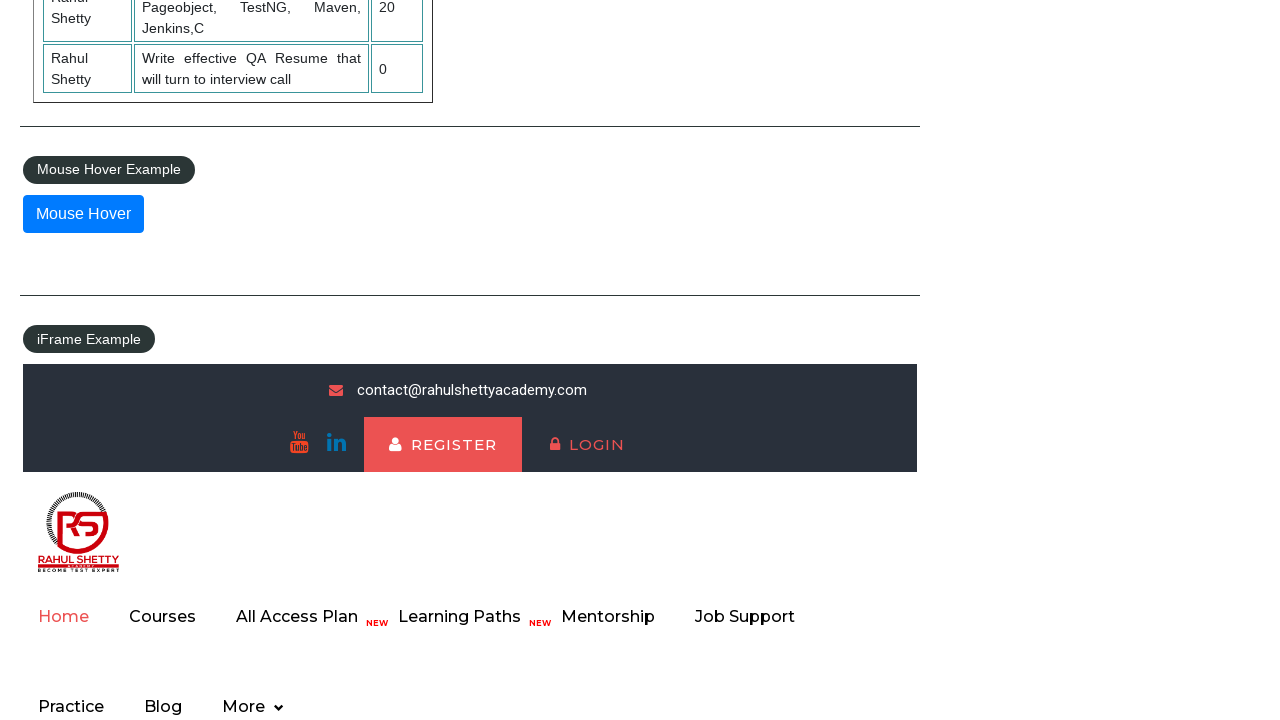

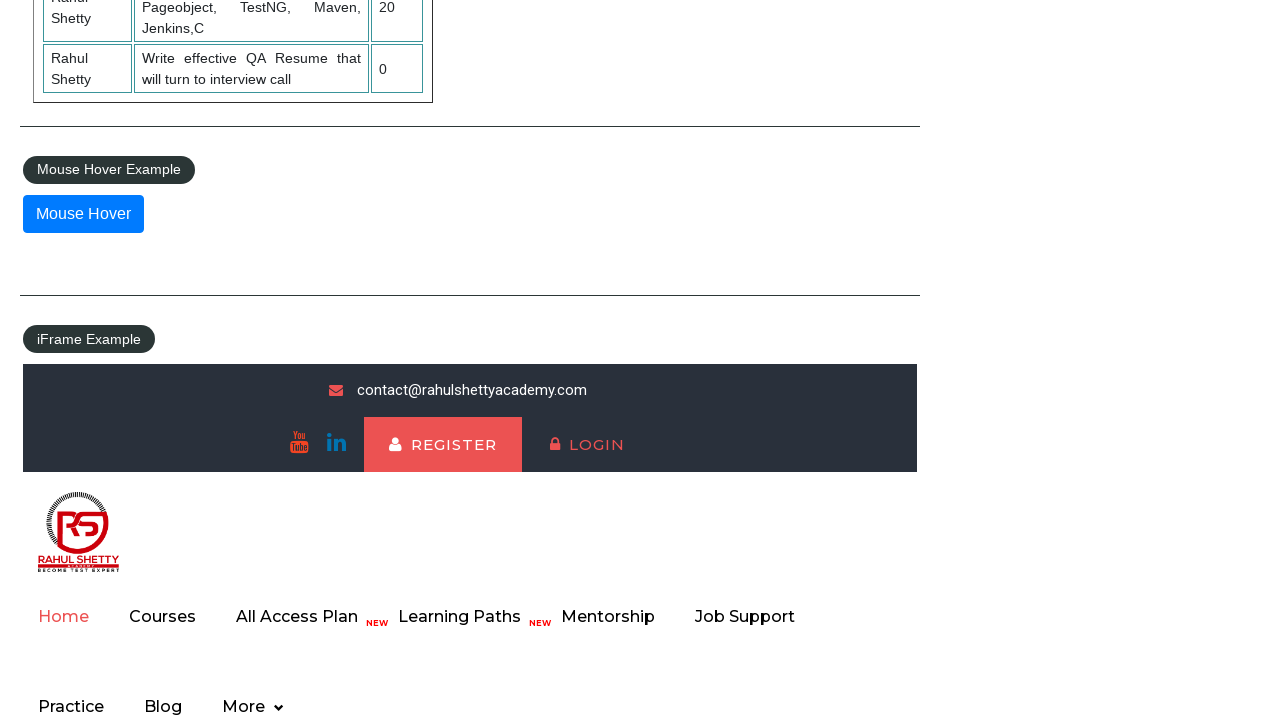